Navigates to a Bilibili video page and verifies the page source is accessible

Starting URL: https://www.bilibili.com/video/BV1Es411Z7MH

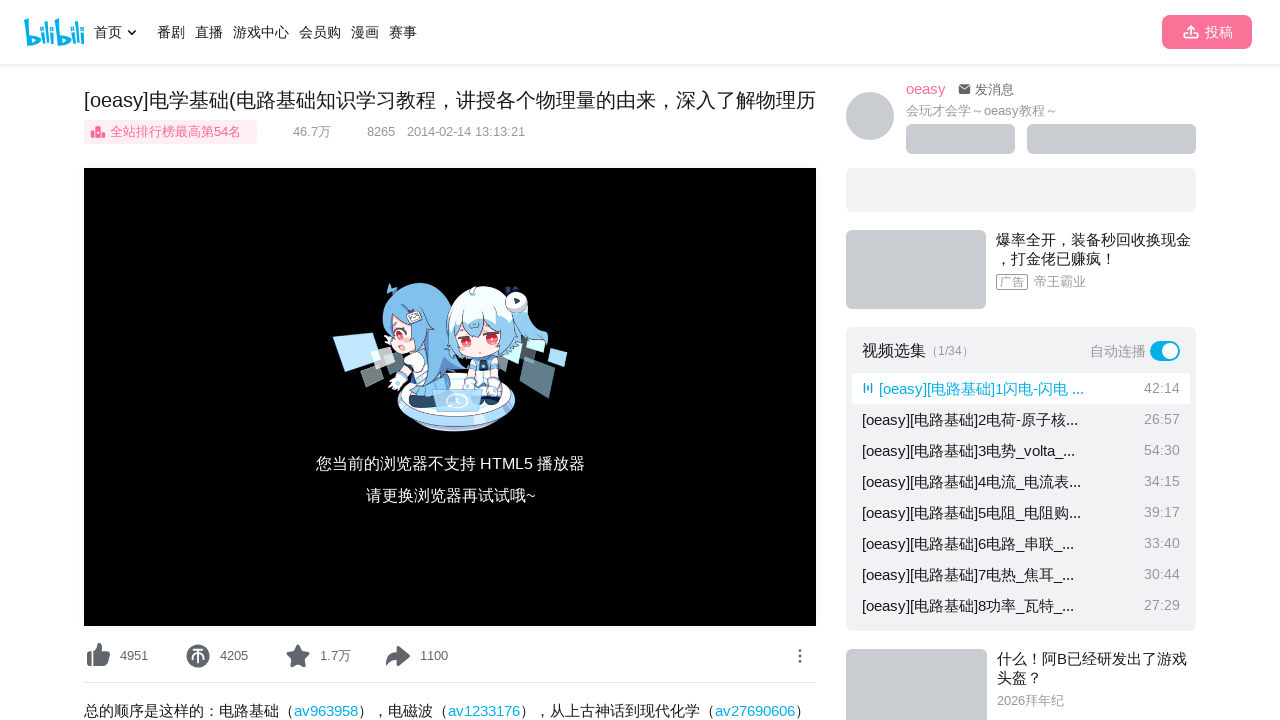

Waited for page to reach networkidle state
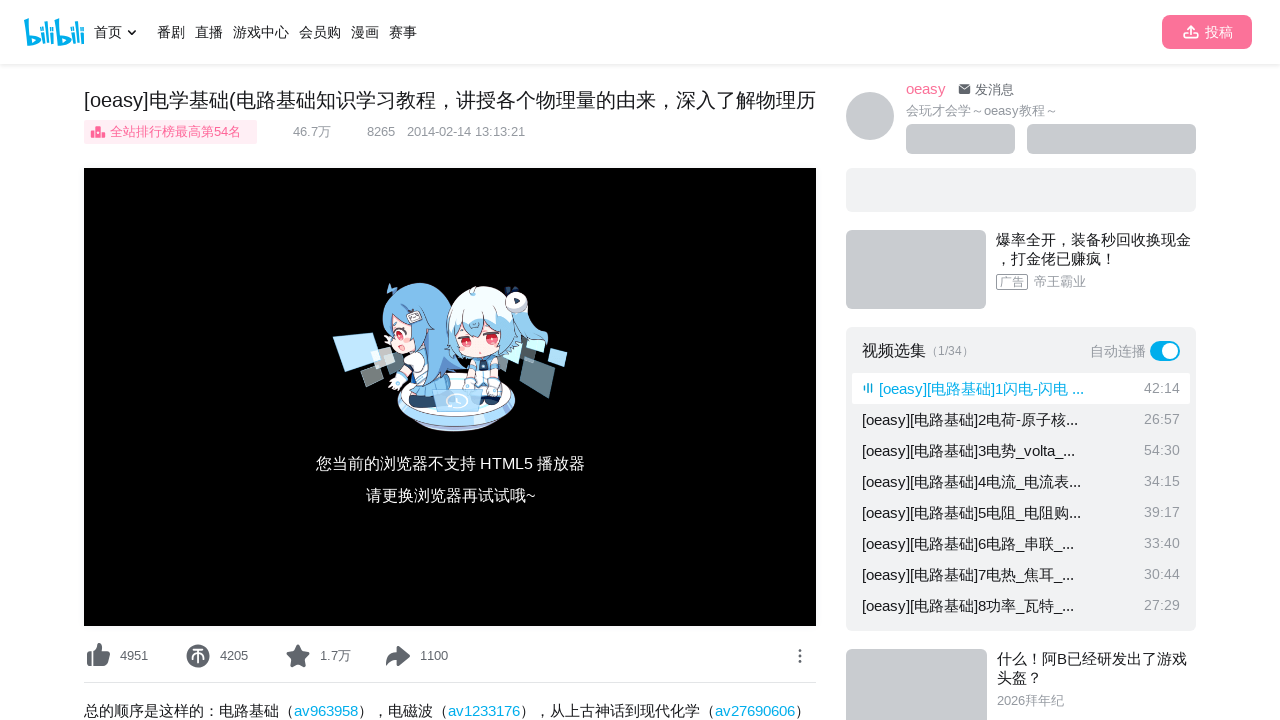

Verified body element is present on Bilibili video page
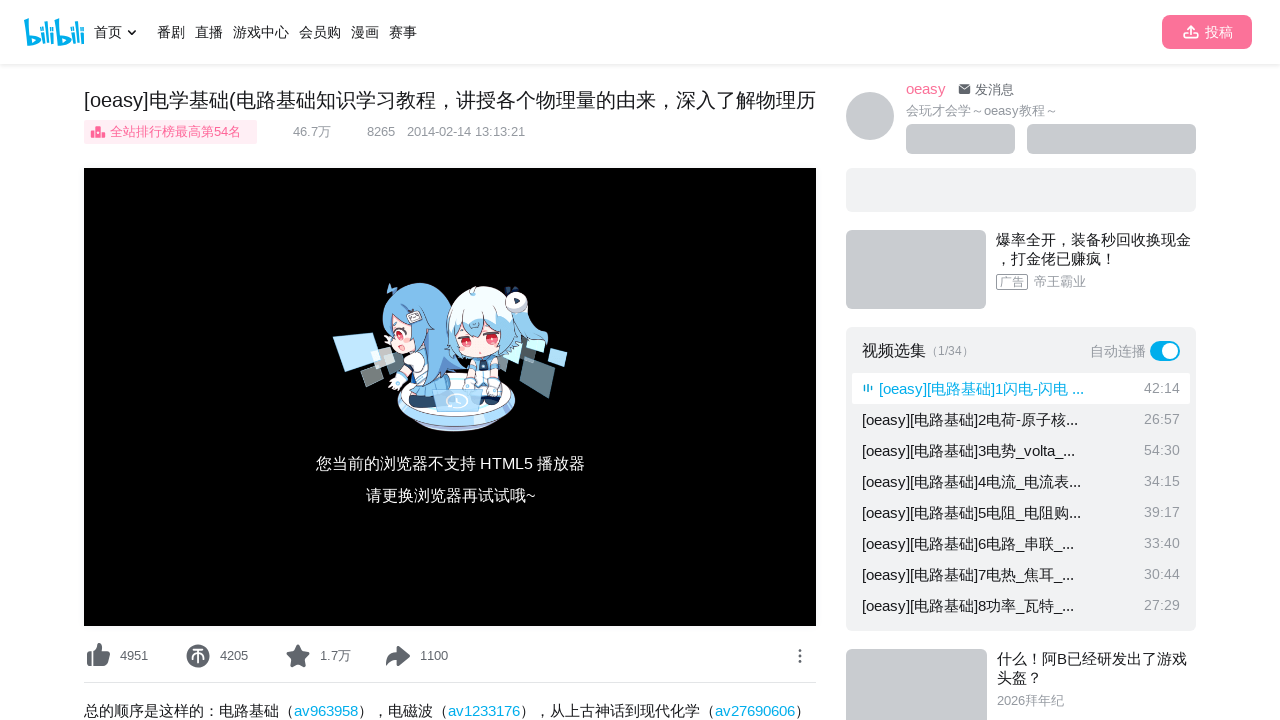

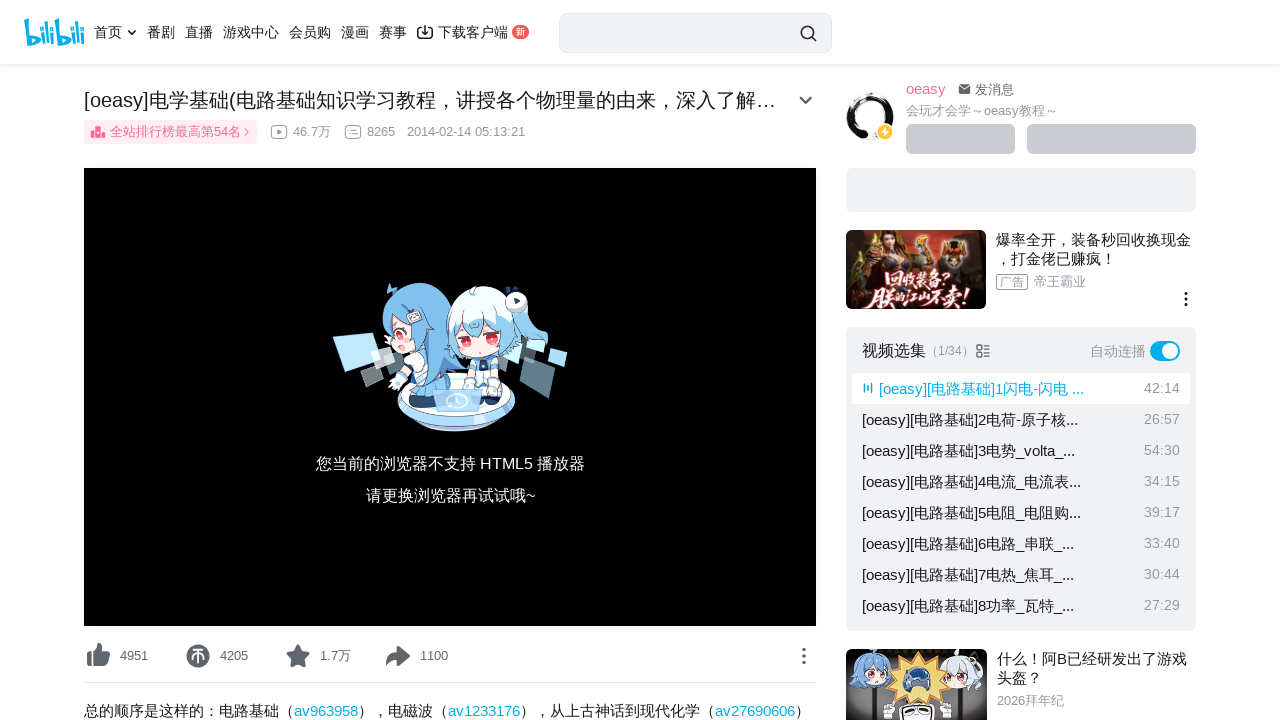